Navigates to DuckDuckGo homepage and waits for the page to load.

Starting URL: https://www.duckduckgo.com

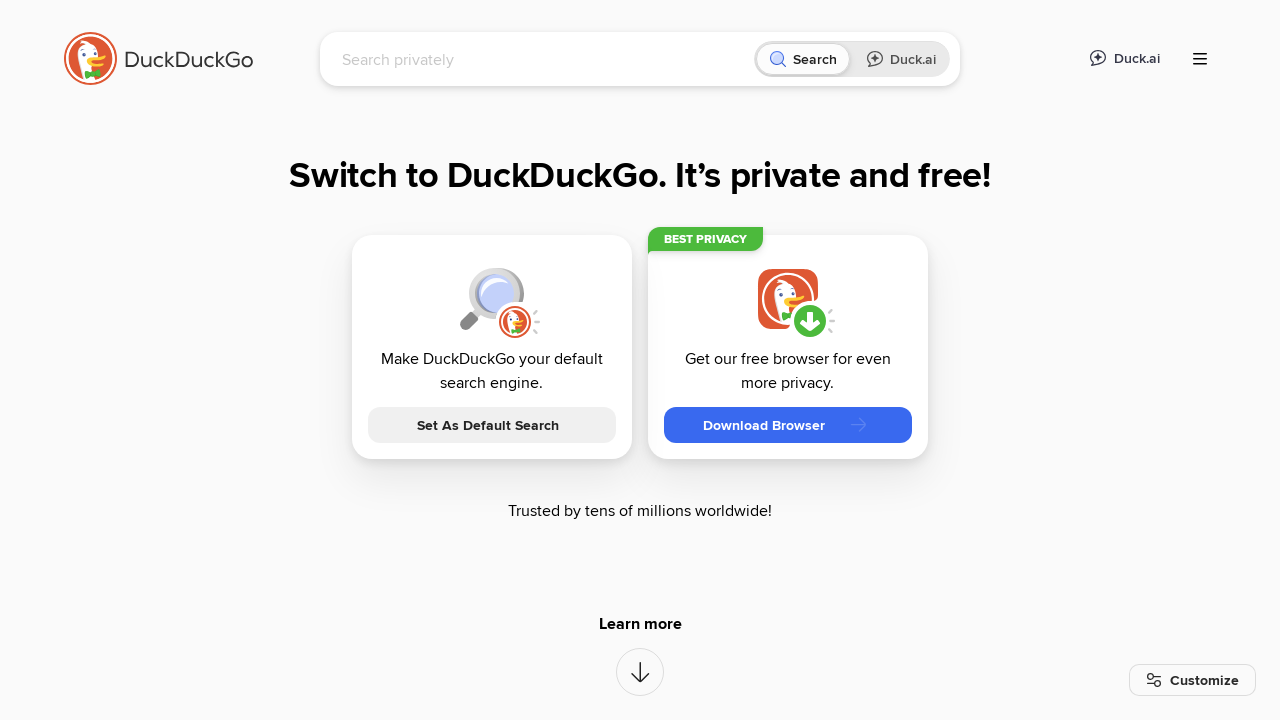

DuckDuckGo homepage loaded and DOM content ready
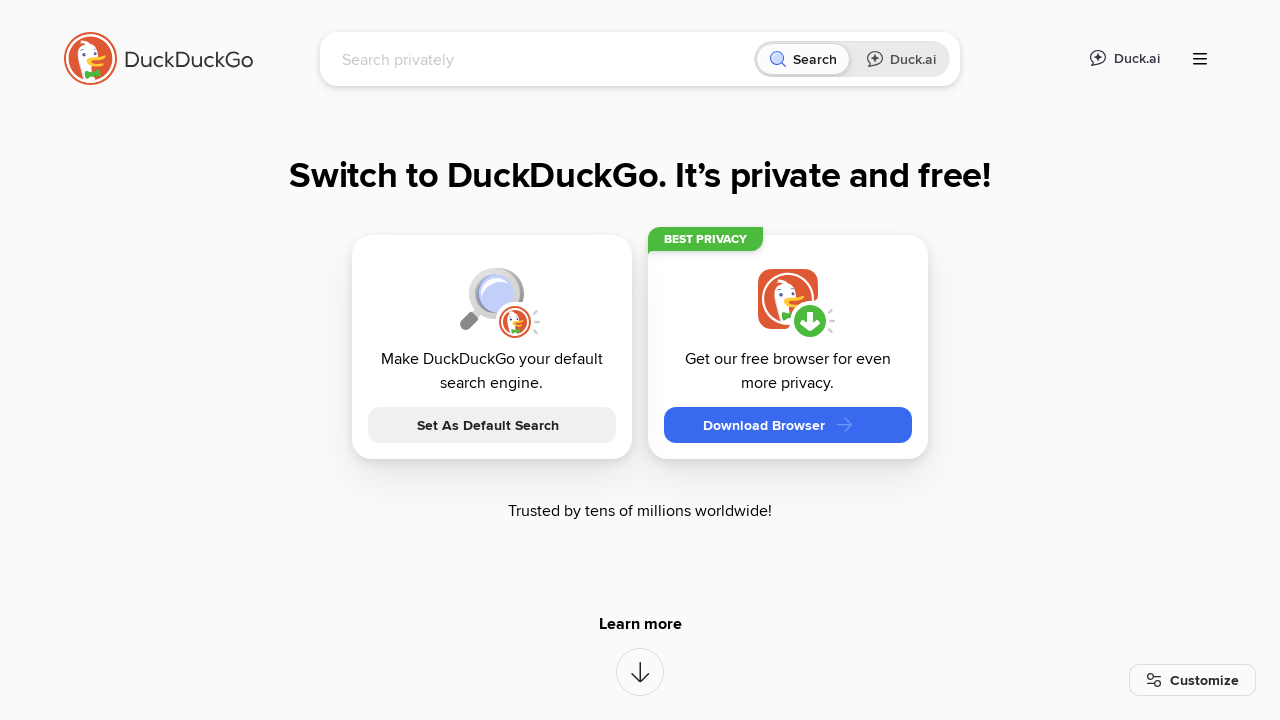

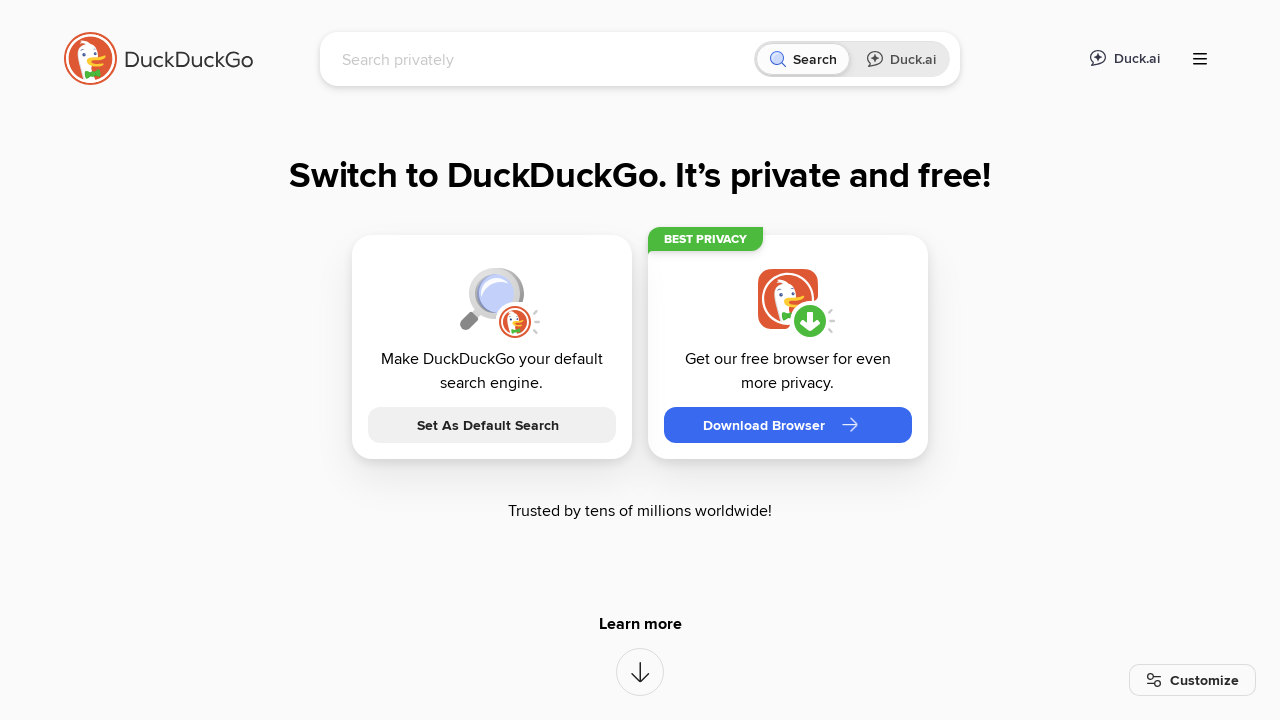